Tests clicking a JavaScript confirm dialog and dismissing it, then verifies the result shows "You clicked: Cancel"

Starting URL: https://the-internet.herokuapp.com/javascript_alerts

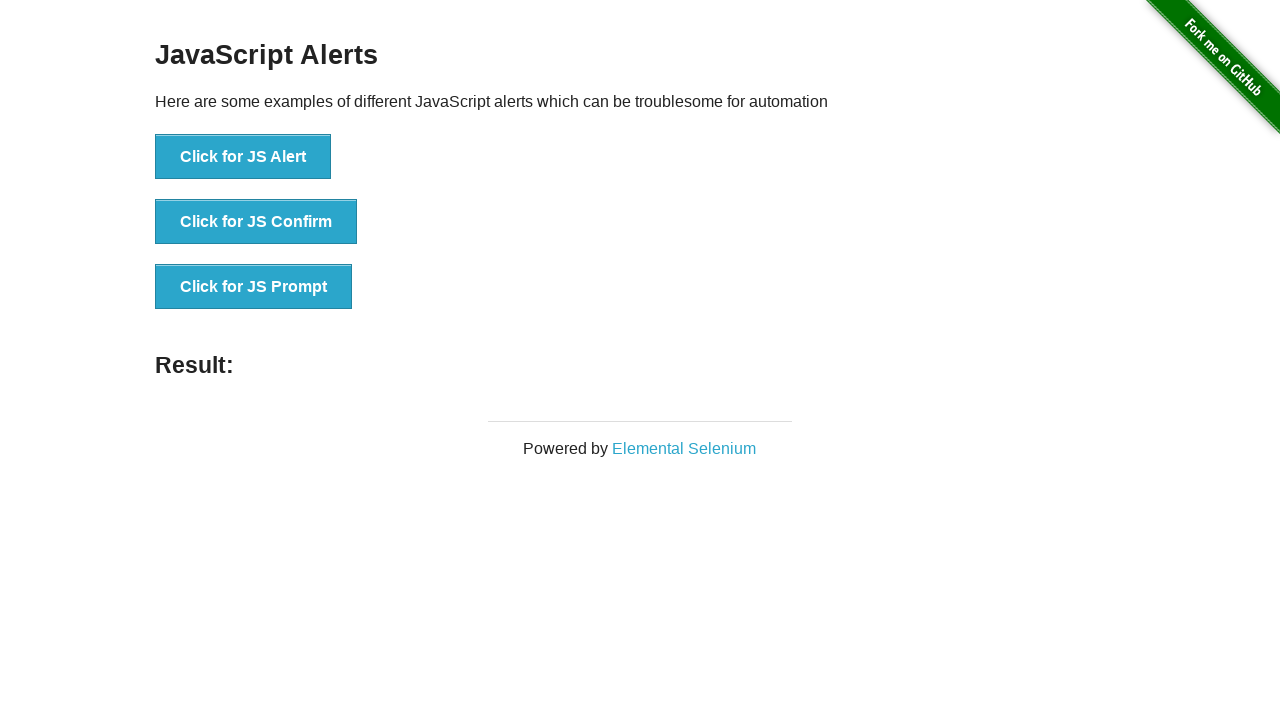

Set up dialog handler to dismiss confirm dialog
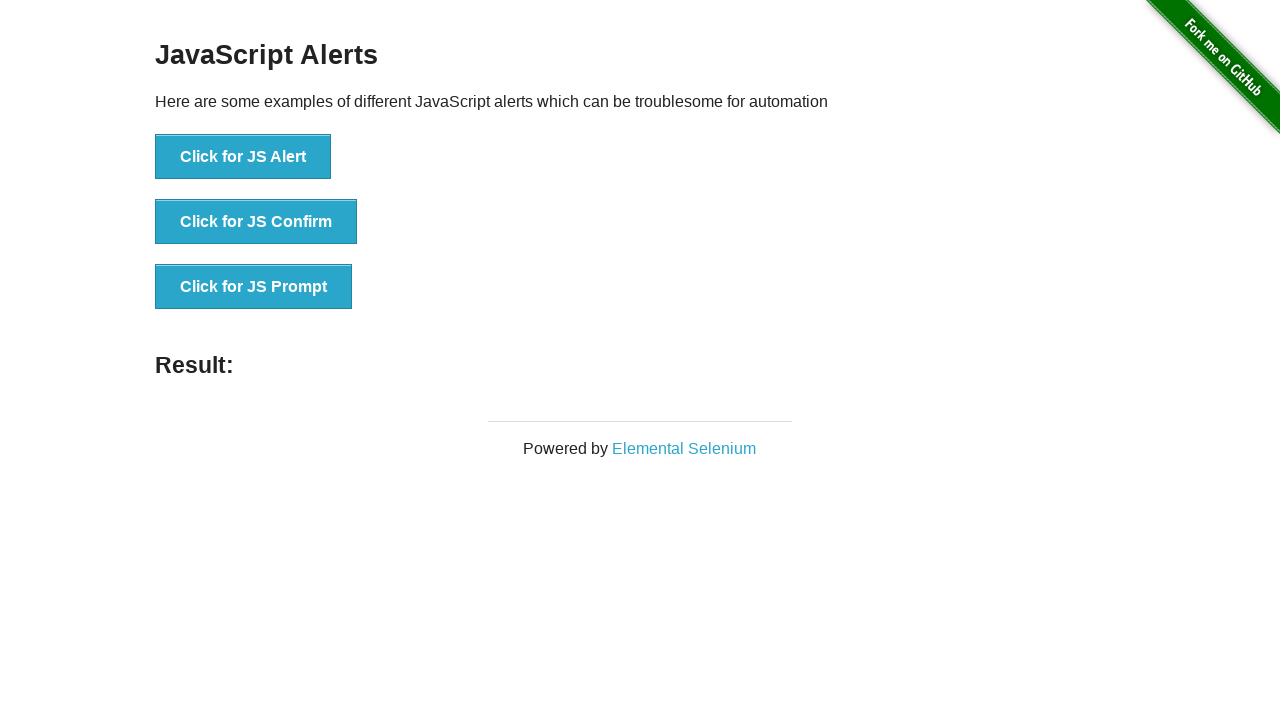

Clicked the JavaScript Confirm button at (256, 222) on [onclick='jsConfirm()']
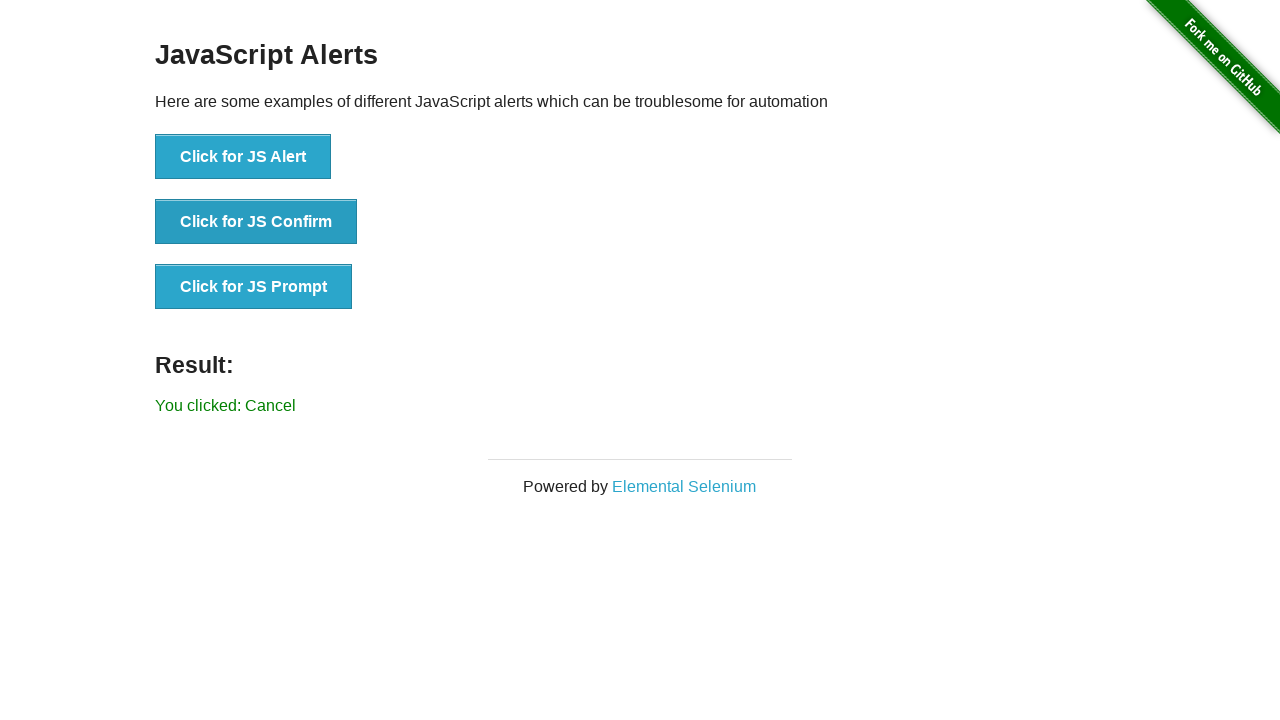

Waited for result element to appear
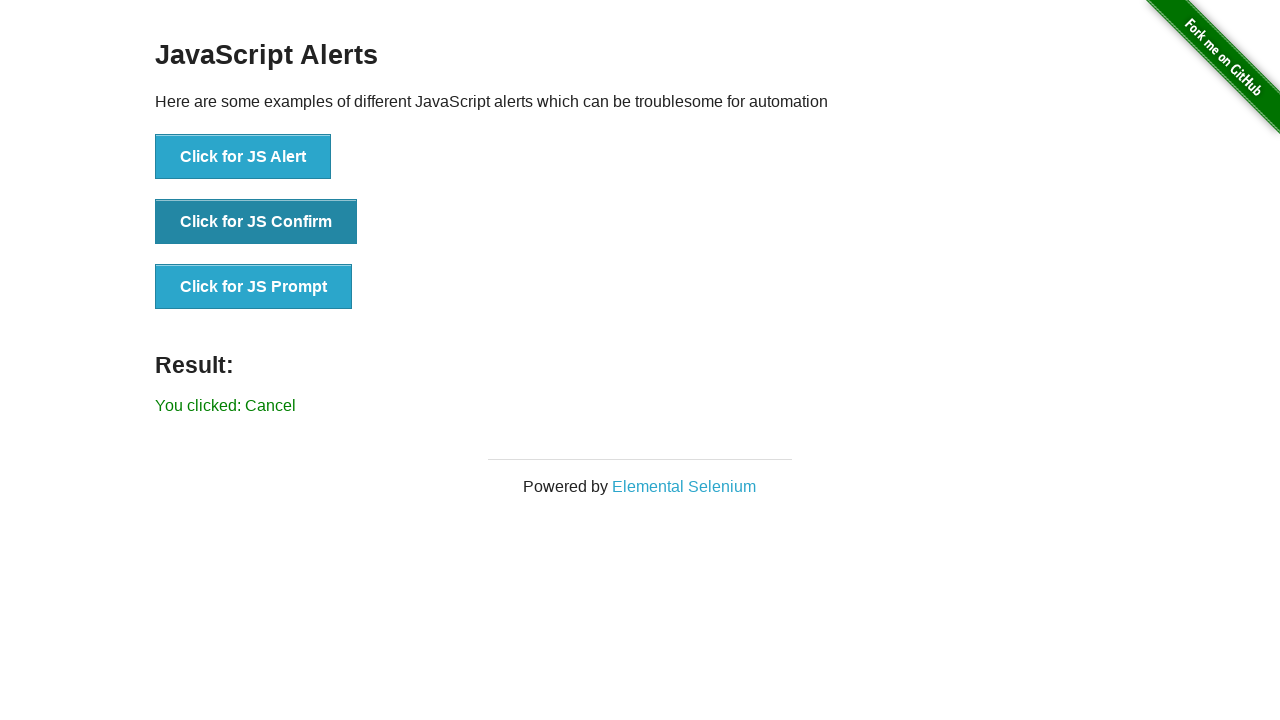

Verified result shows 'You clicked: Cancel'
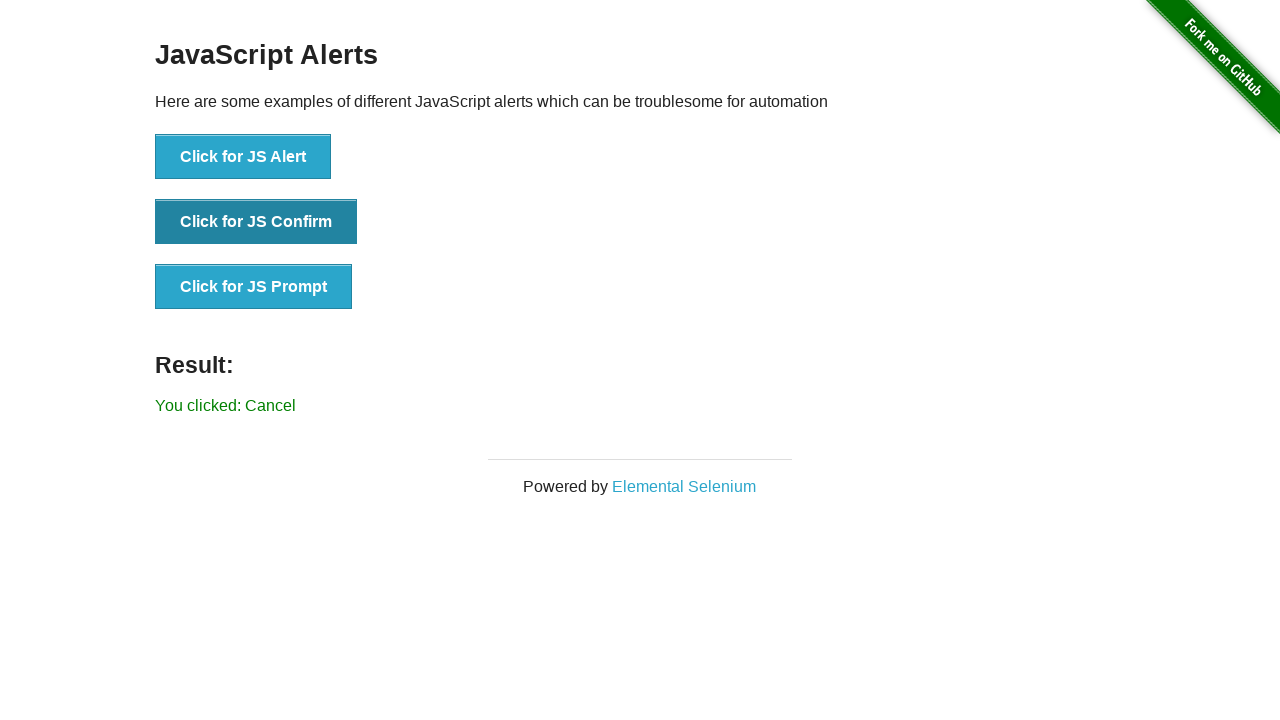

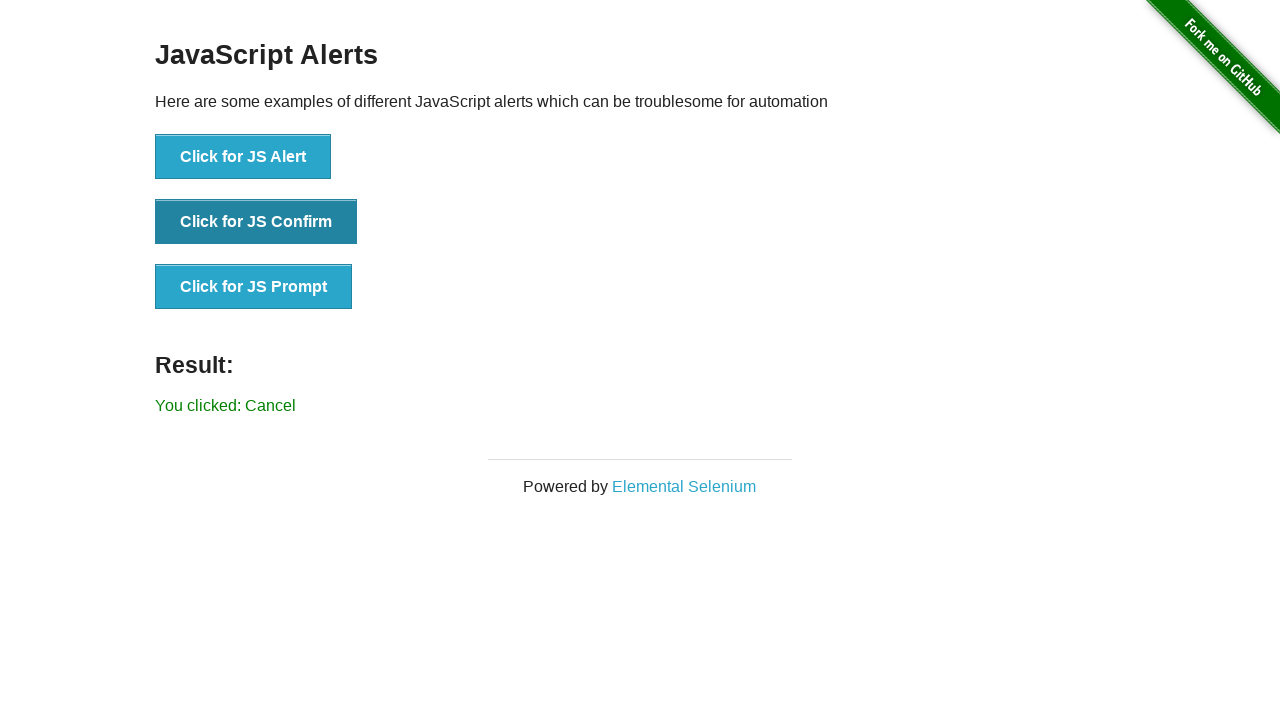